Opens a new window, switches to it, verifies content, and switches back

Starting URL: https://demoqa.com/browser-windows

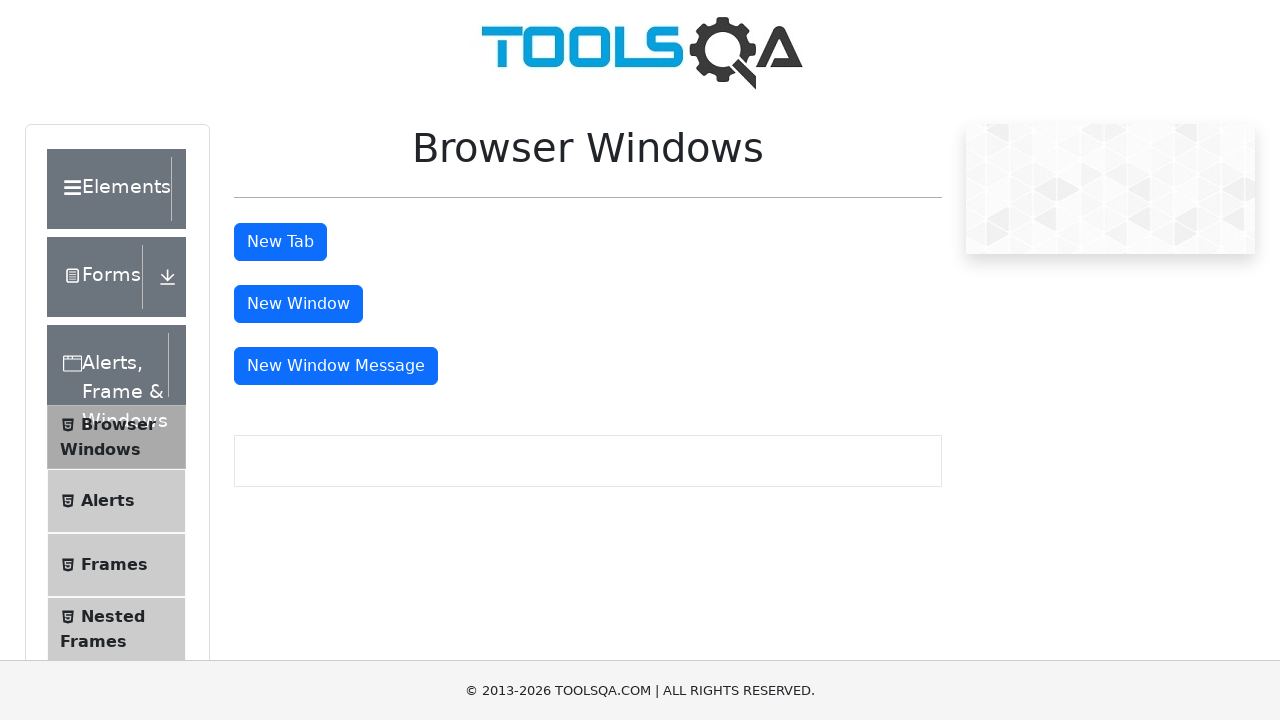

Clicked button to open new window at (298, 304) on #windowButton
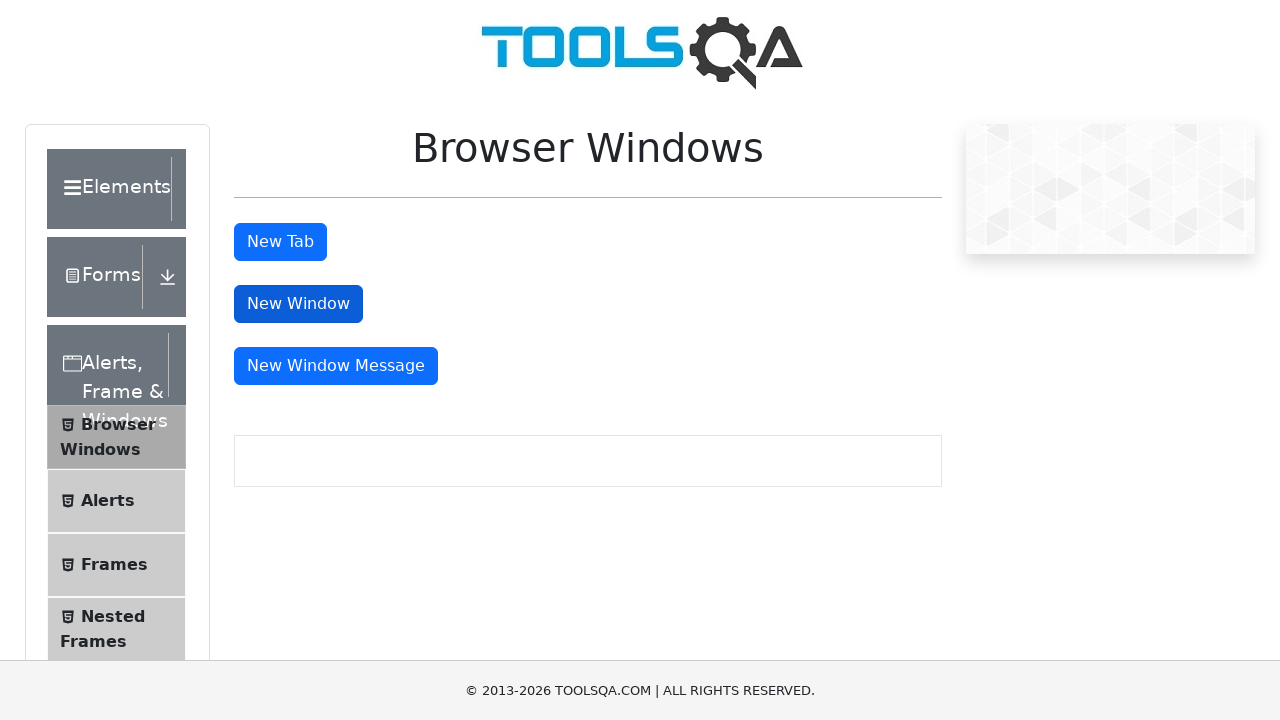

New window opened and captured
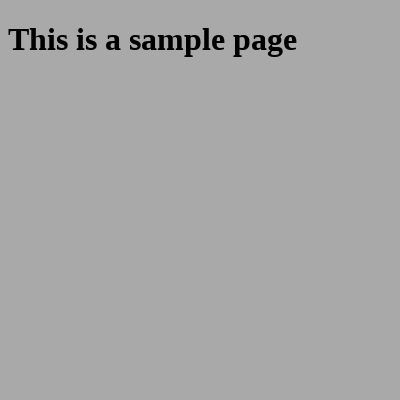

Verified sample heading element exists in new window
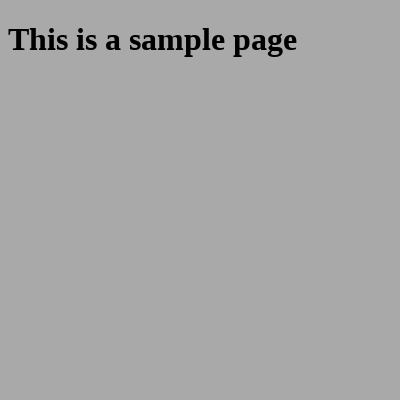

Closed new window and returned to original window
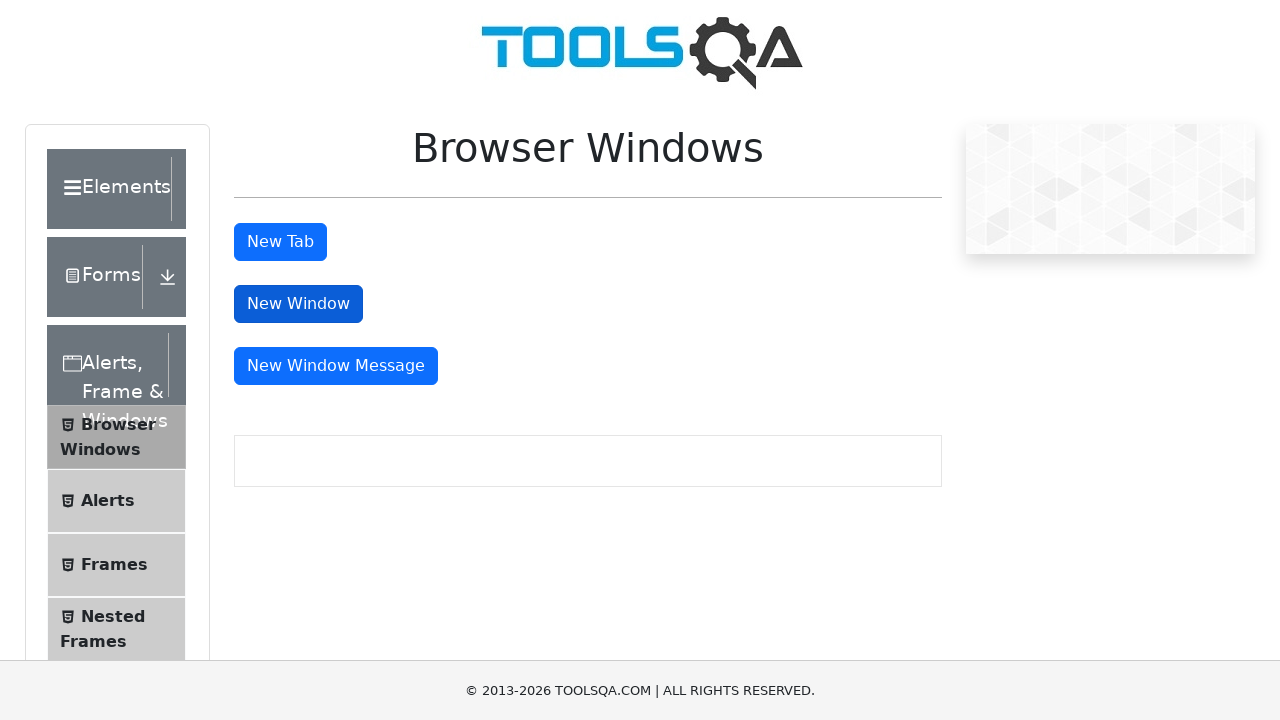

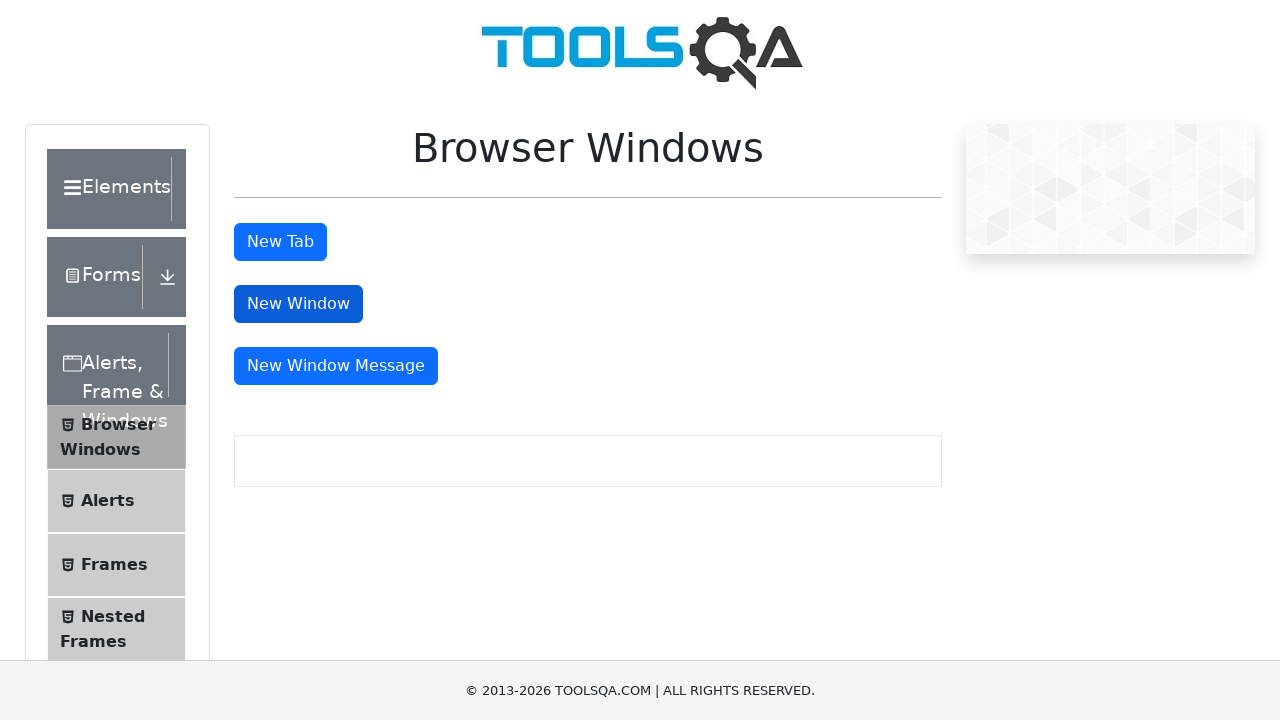